Tests a simple form by filling in name, last name, city, and country fields using different selector strategies, then submits the form by clicking a button.

Starting URL: http://suninjuly.github.io/simple_form_find_task.html

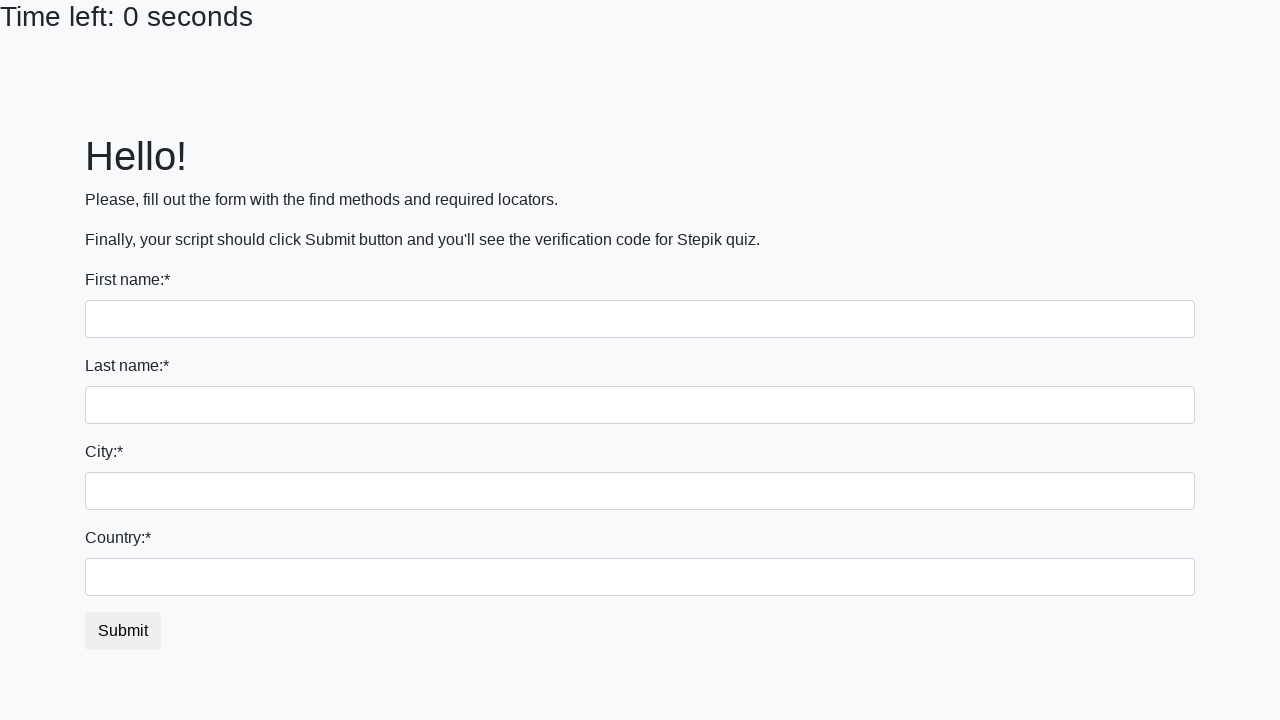

Filled name field with 'Ivan' using tag selector on input
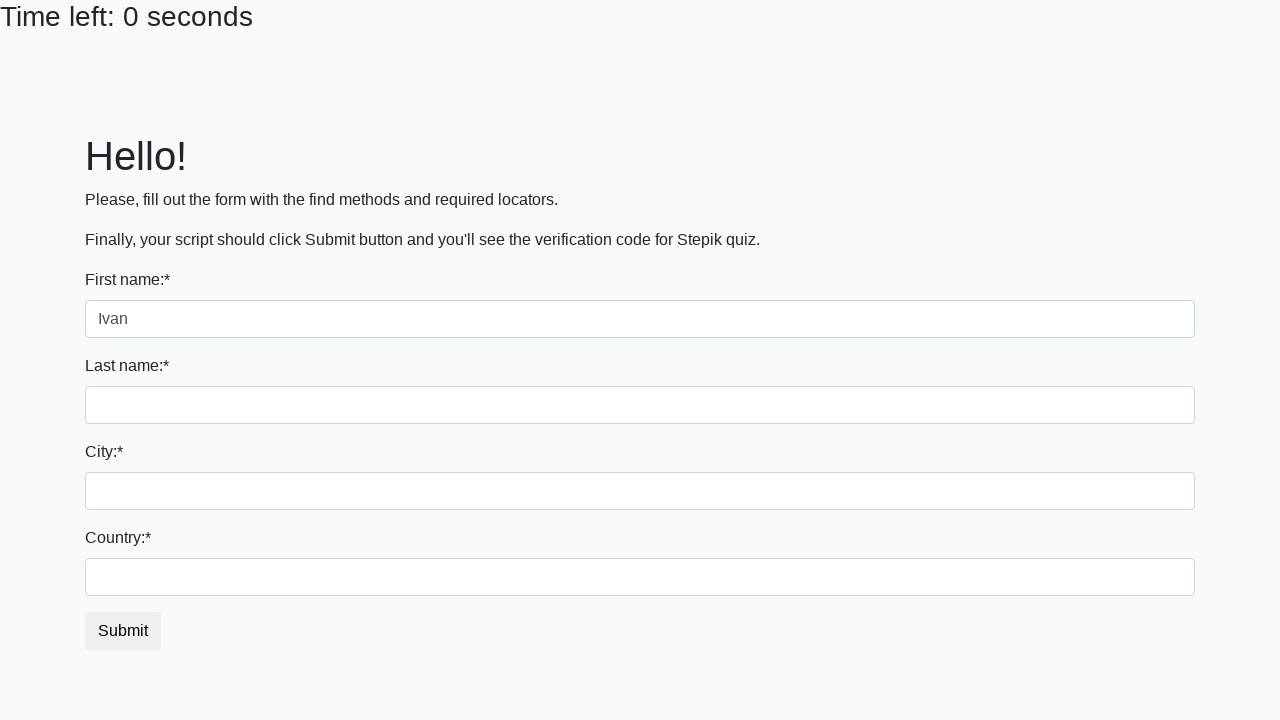

Filled last name field with 'Petrov' using name attribute selector on input[name='last_name']
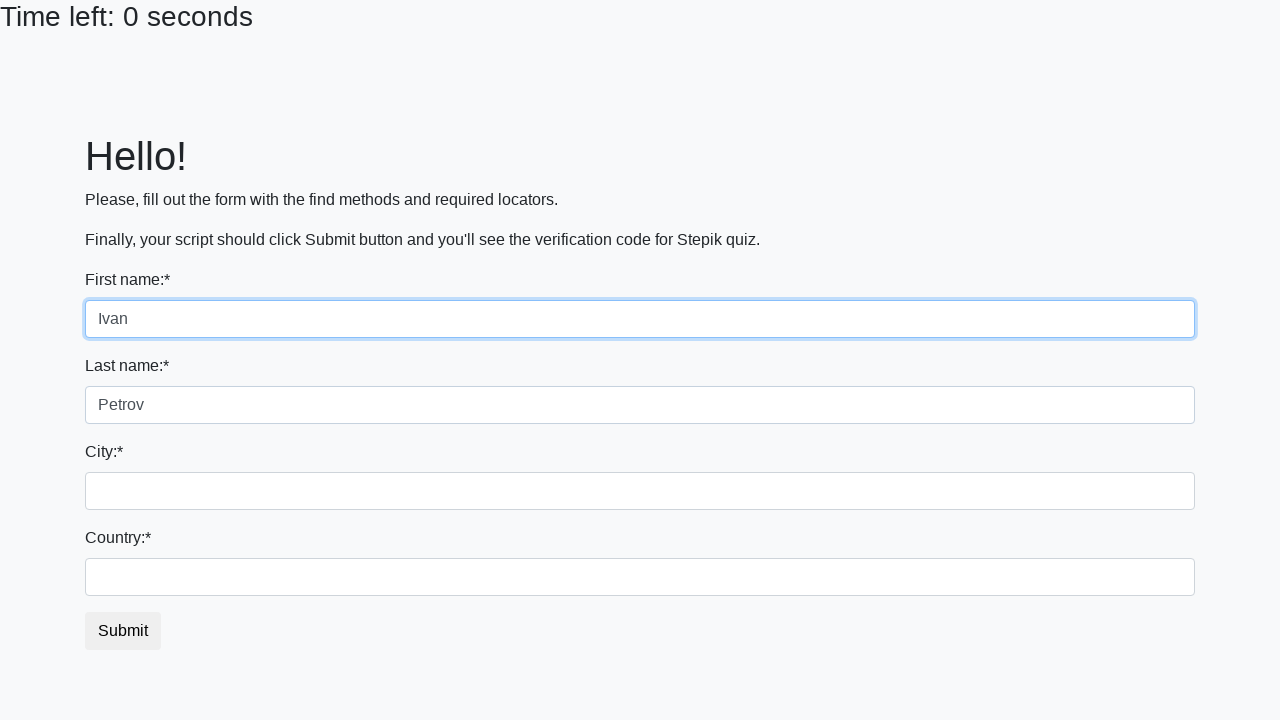

Filled city field with 'Smolensk' using class selector on .city
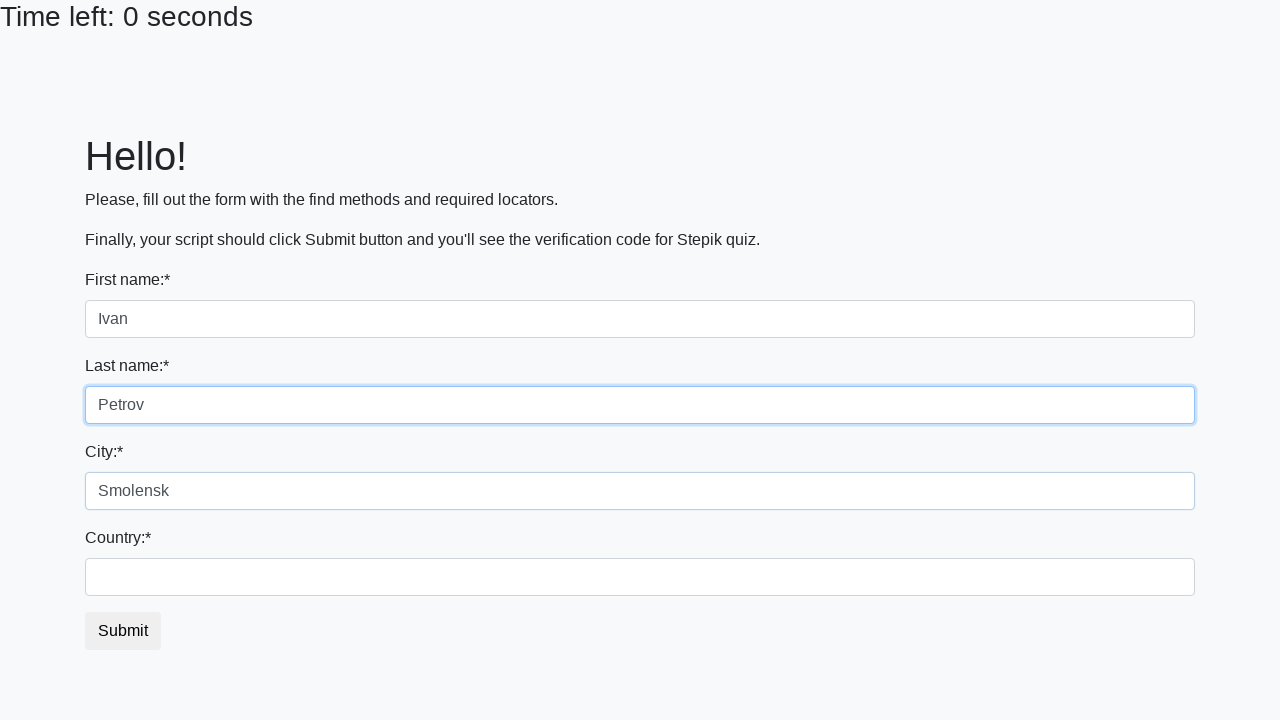

Filled country field with 'Russia' using ID selector on #country
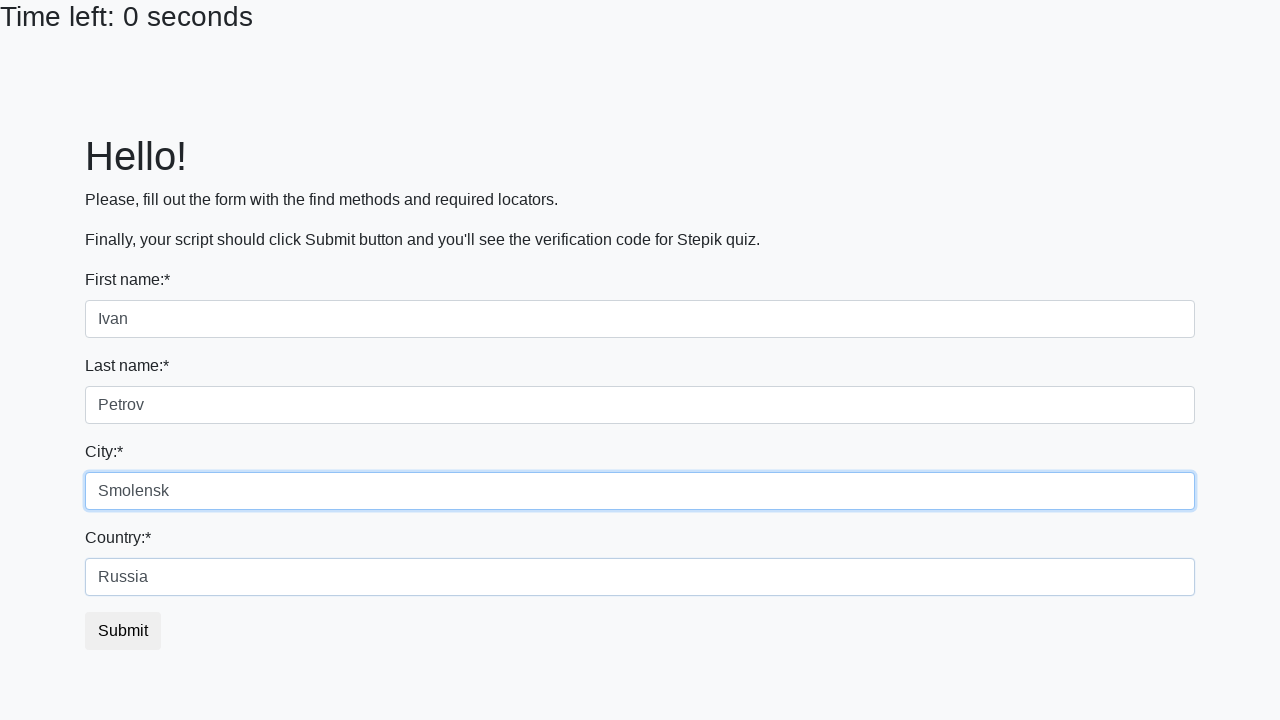

Clicked submit button to submit the form at (123, 631) on button.btn
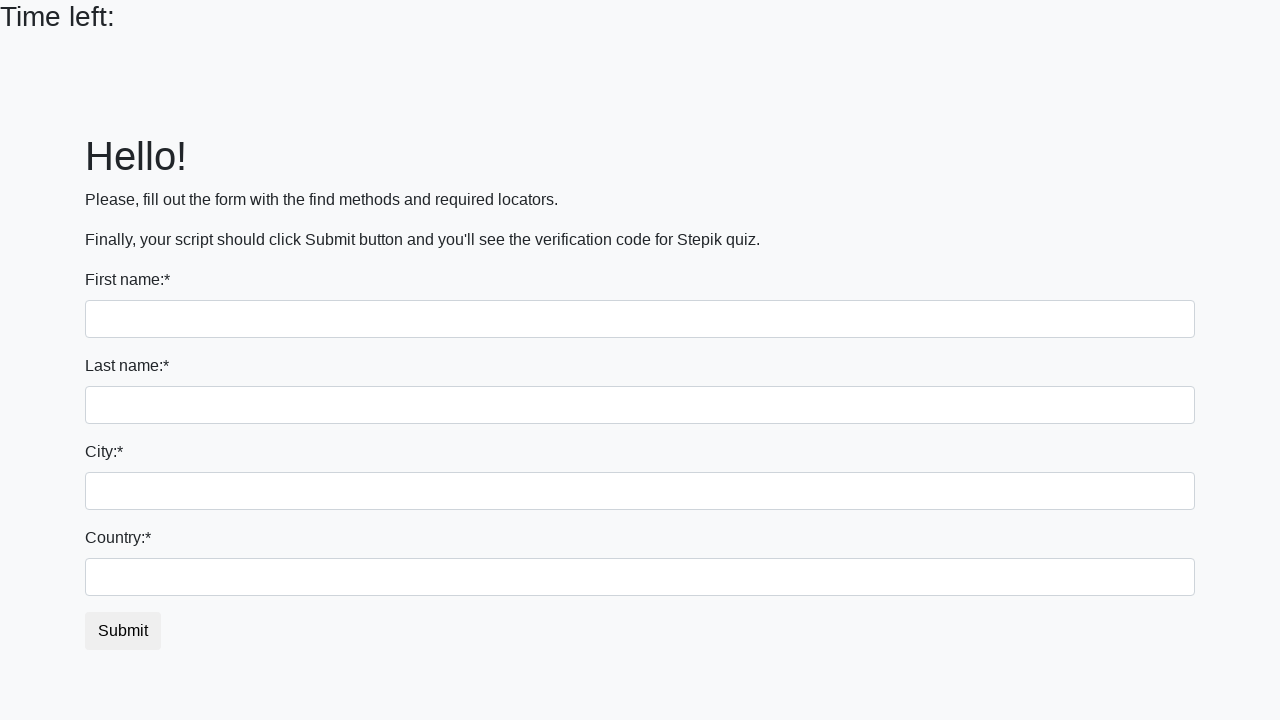

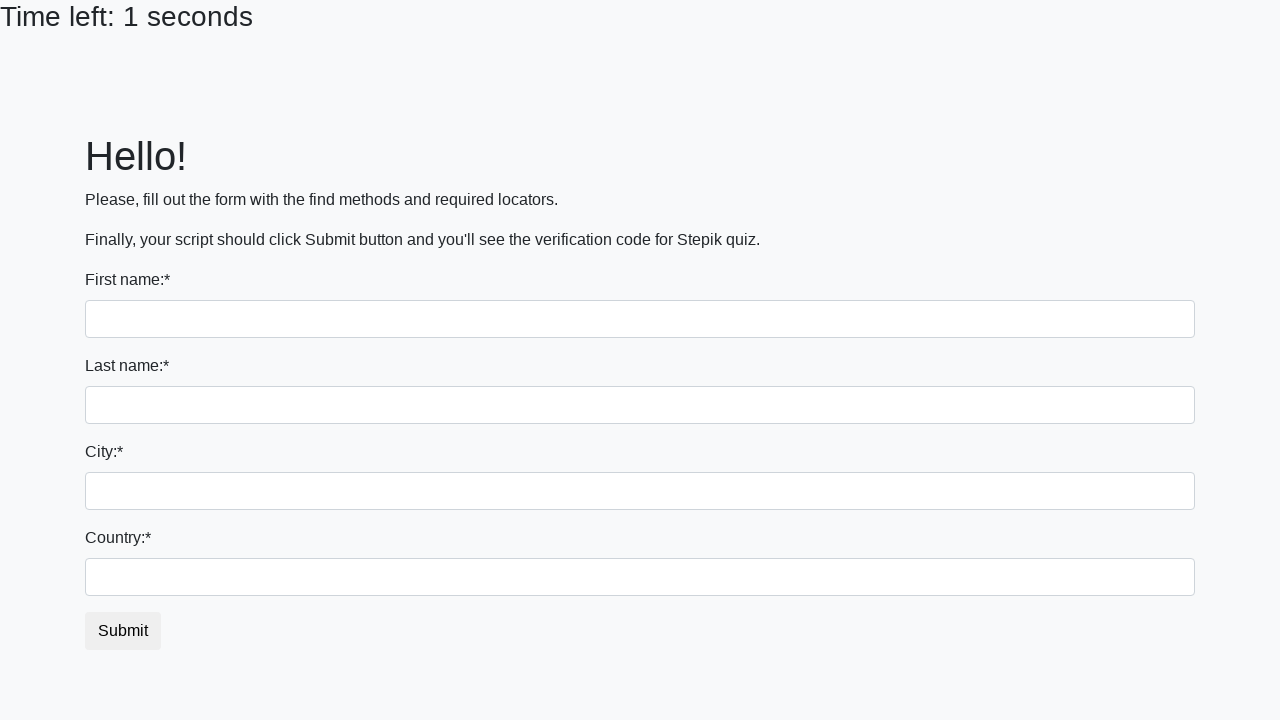